Tests multi-select dropdown functionality by selecting multiple options using value, index, and label arrays

Starting URL: https://zimaev.github.io/select/

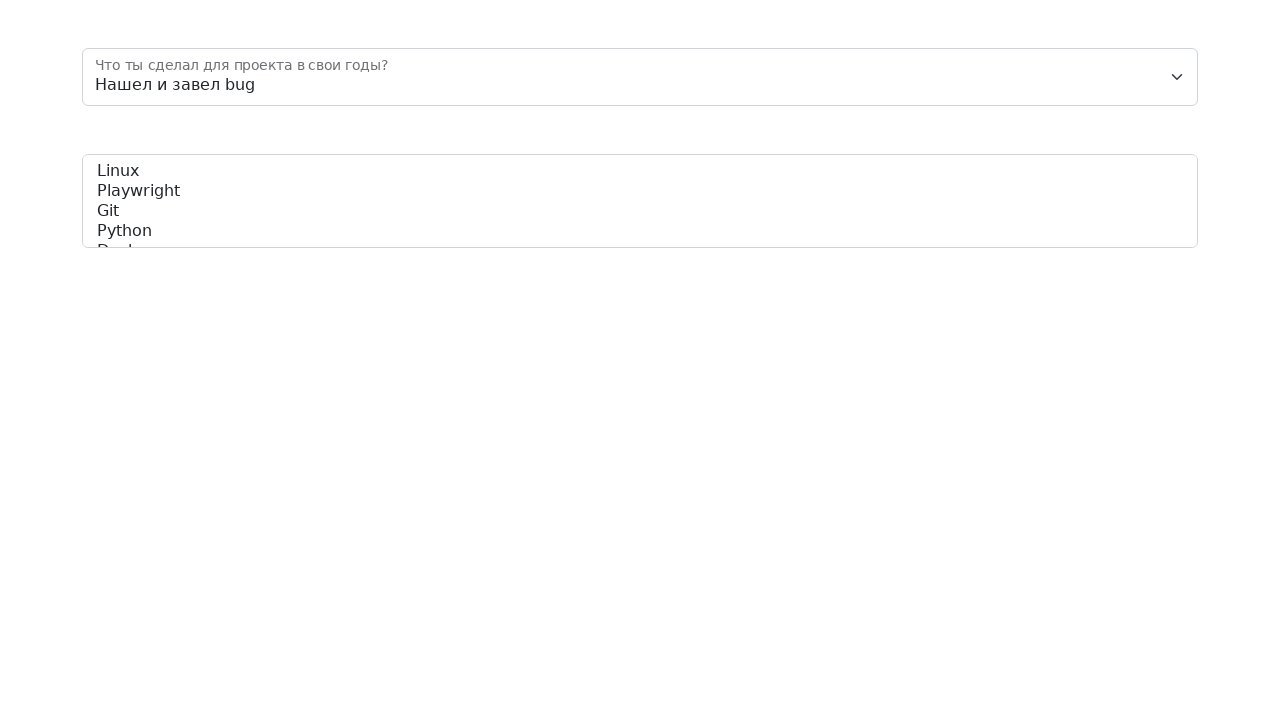

Selected multiple options by value: 'playwright' and 'python' on #skills
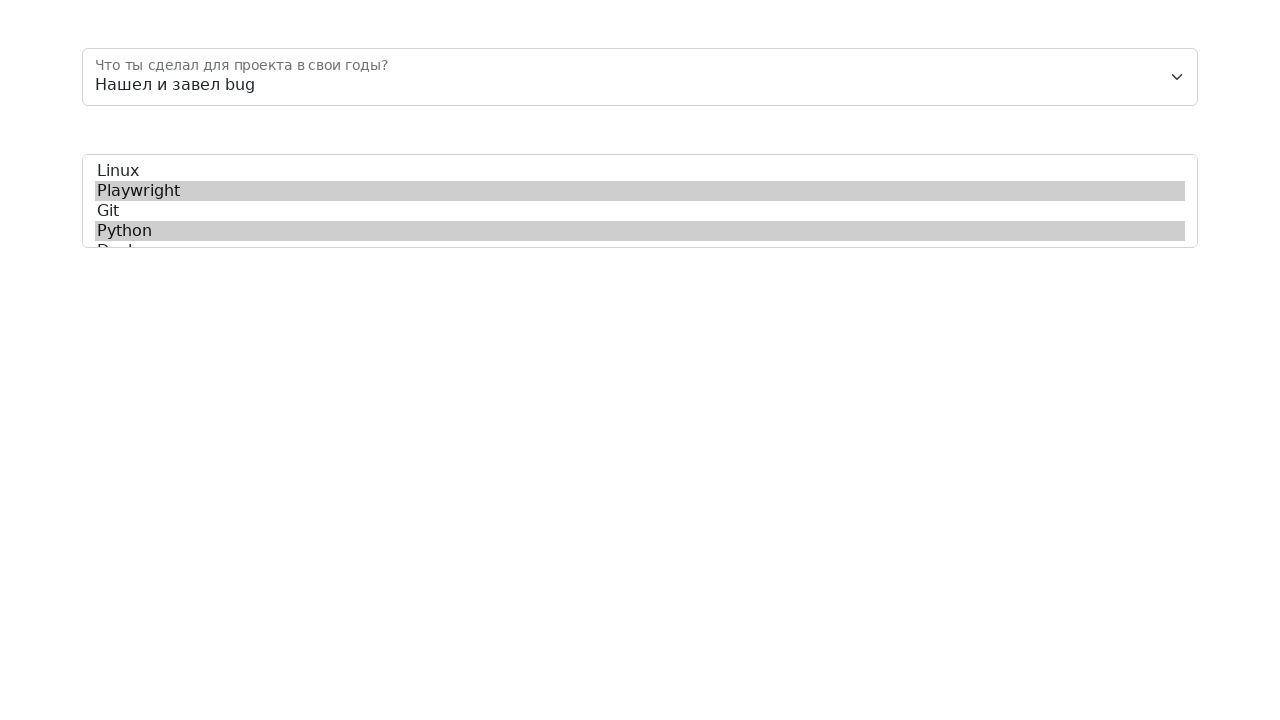

Selected multiple options by index: 0 and 3 on #skills
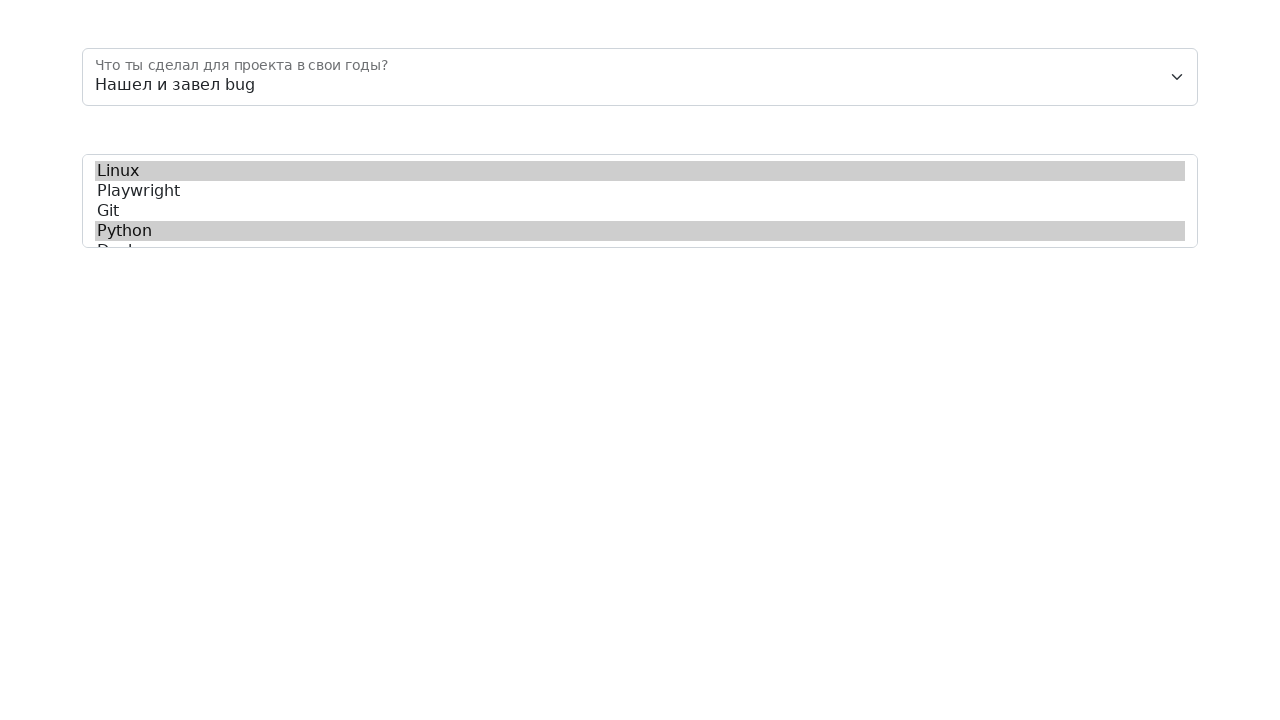

Selected multiple options by label: 'Git' and 'Docker' on #skills
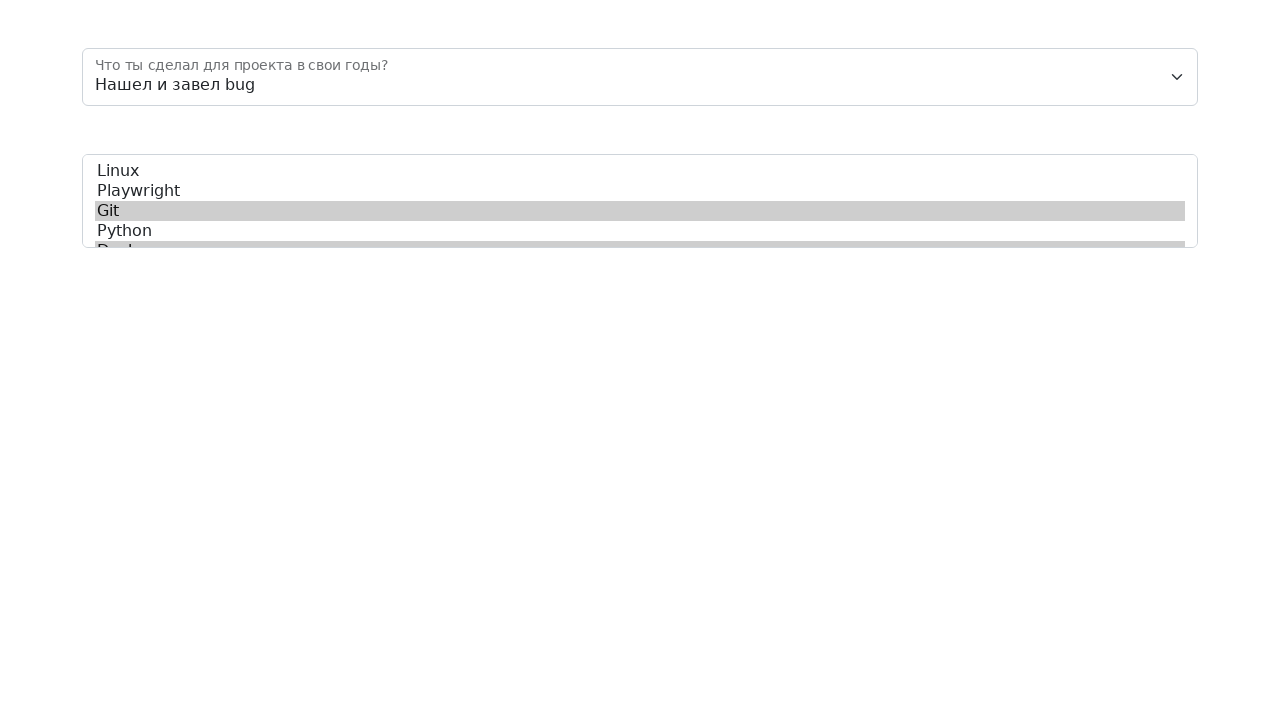

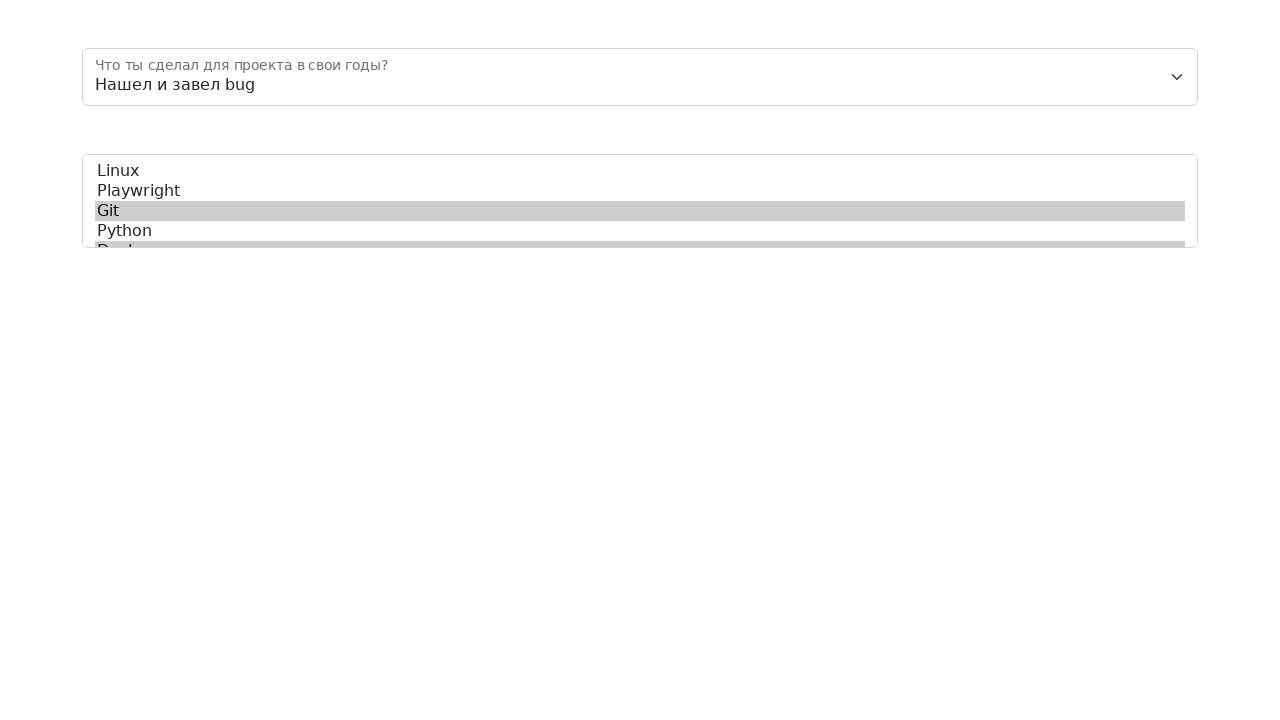